Navigates to the OrangeHRM demo site and retrieves the page title to verify the page loaded correctly

Starting URL: https://opensource-demo.orangehrmlive.com/

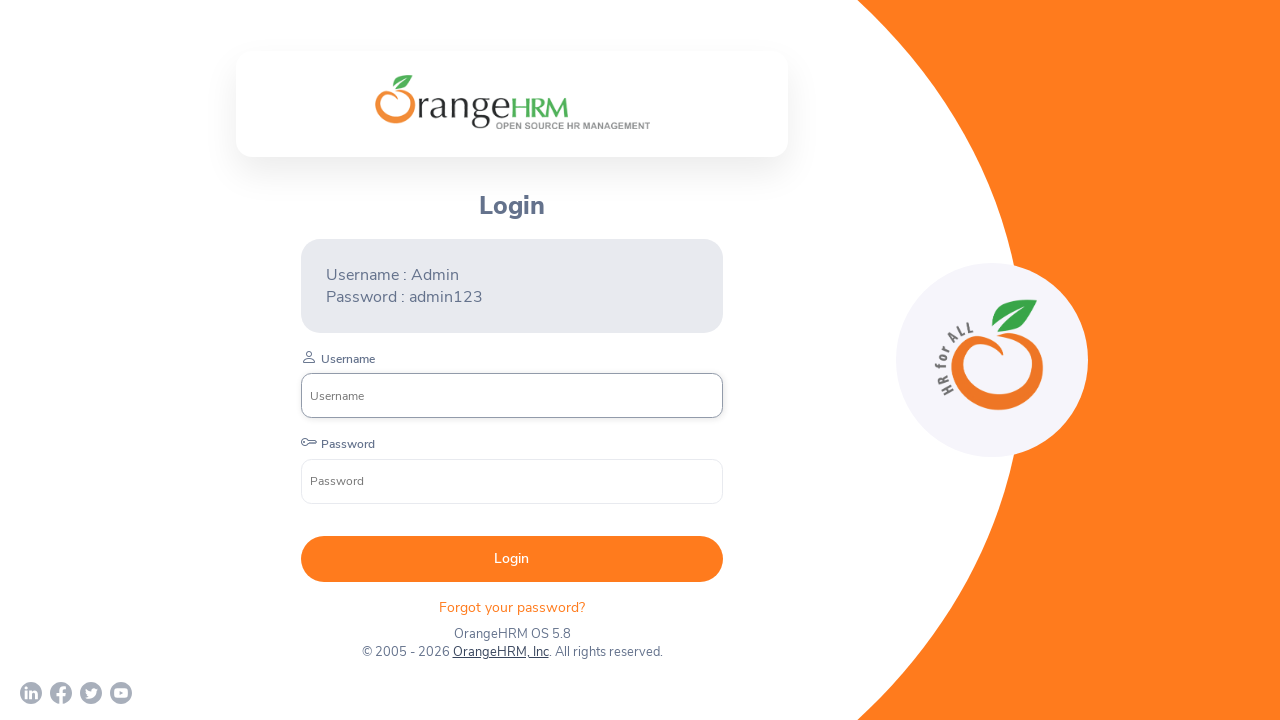

Waited for page to reach domcontentloaded state
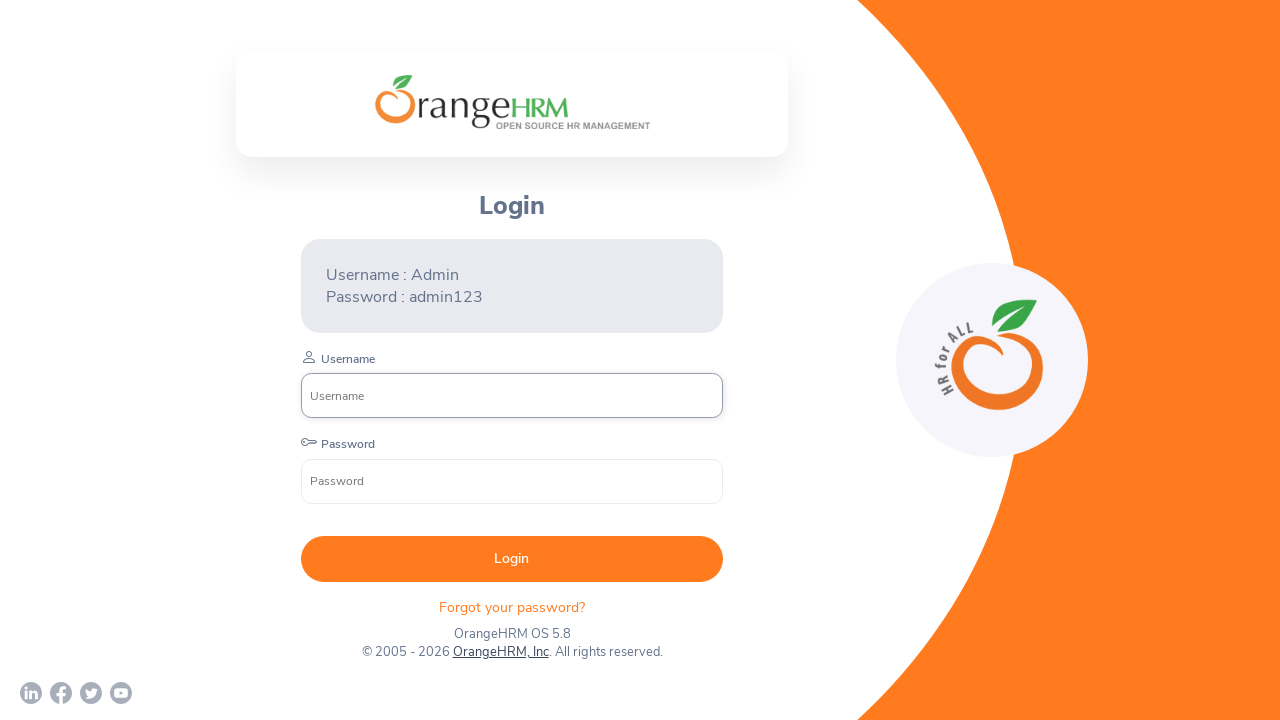

Retrieved page title: OrangeHRM
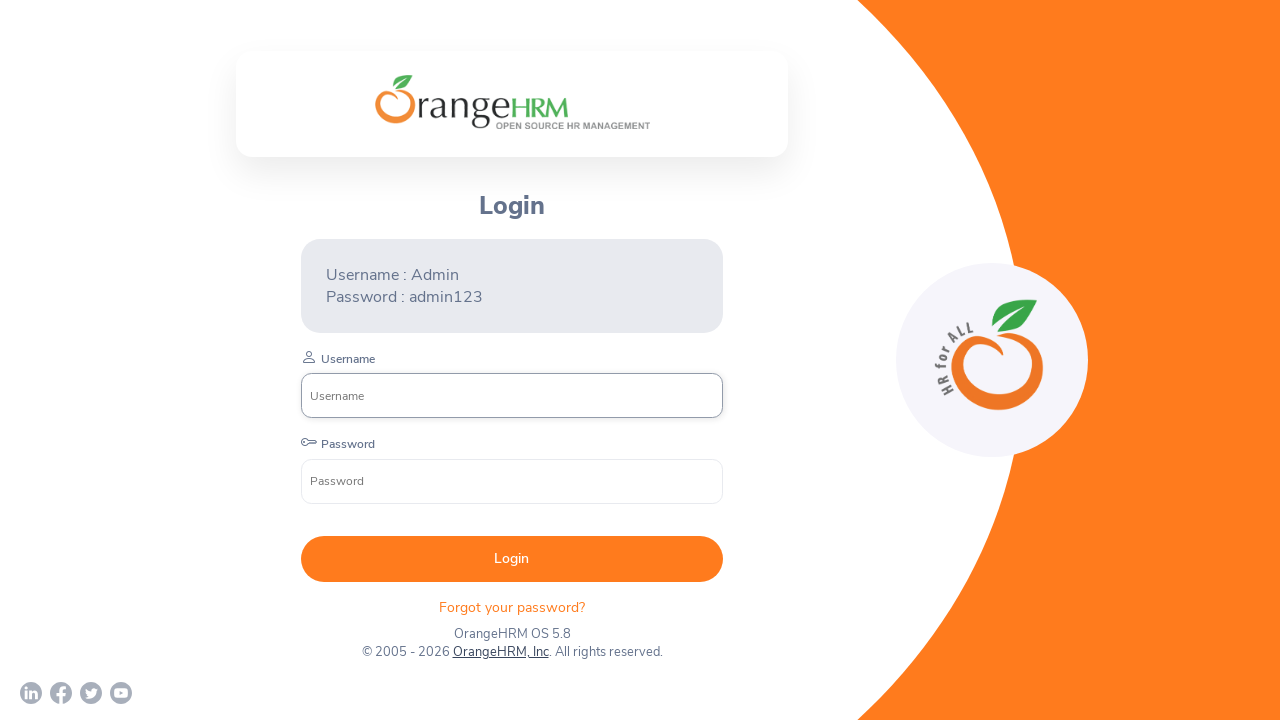

Printed page title to console: OrangeHRM
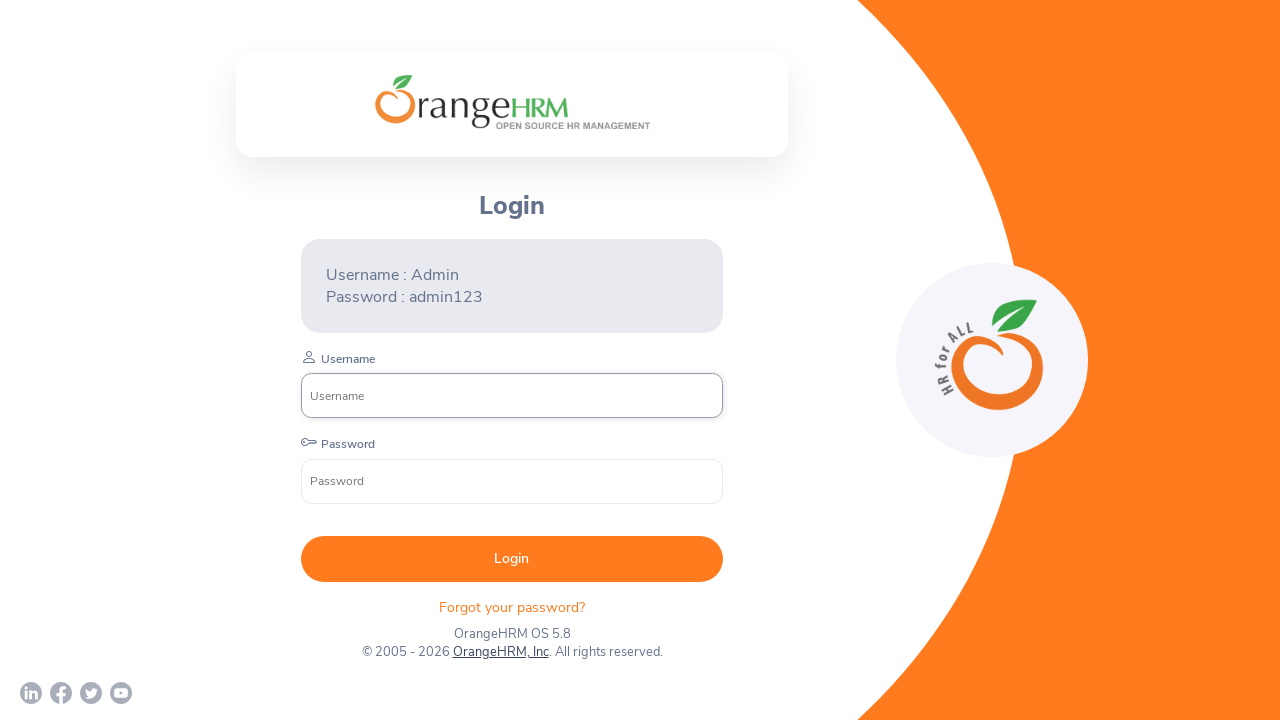

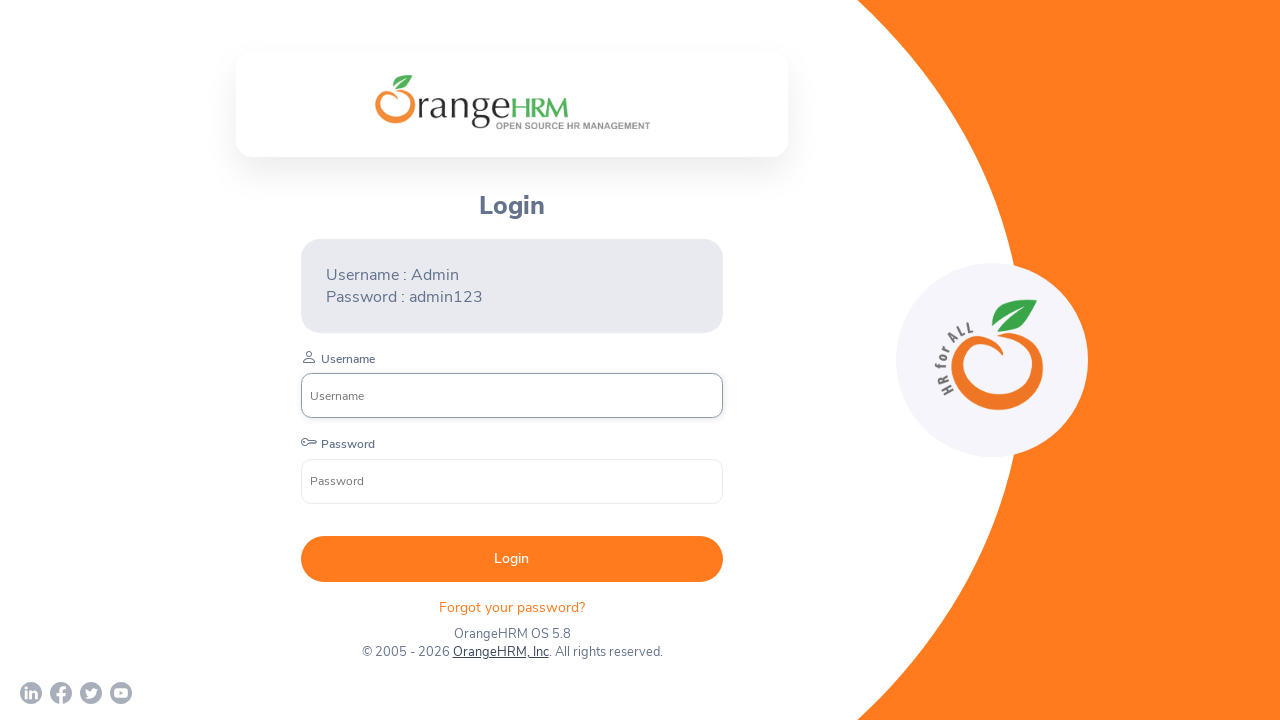